Tests a demo practice form by filling in personal information including name, email, gender, phone number, date of birth, subjects, hobbies, address, and state/city dropdowns, then submits and verifies the submission confirmation.

Starting URL: https://demoqa.com/automation-practice-form

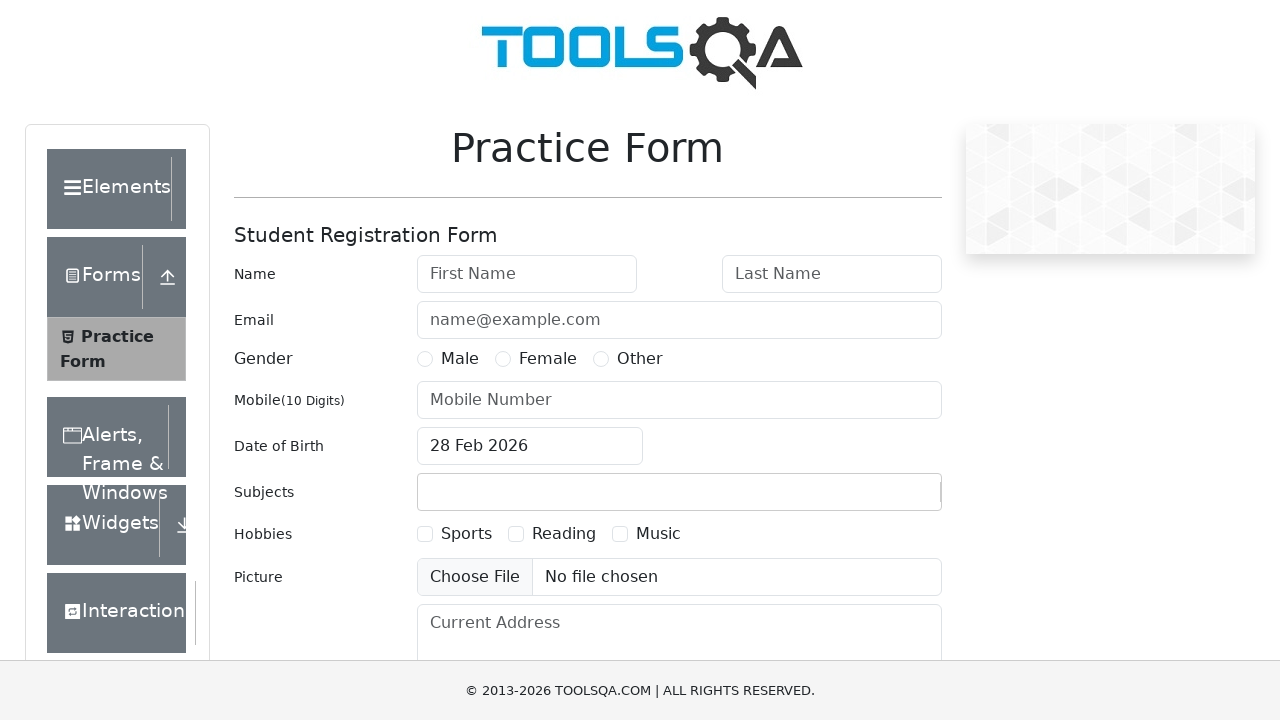

Filled first name field with 'Mikhail' on #firstName
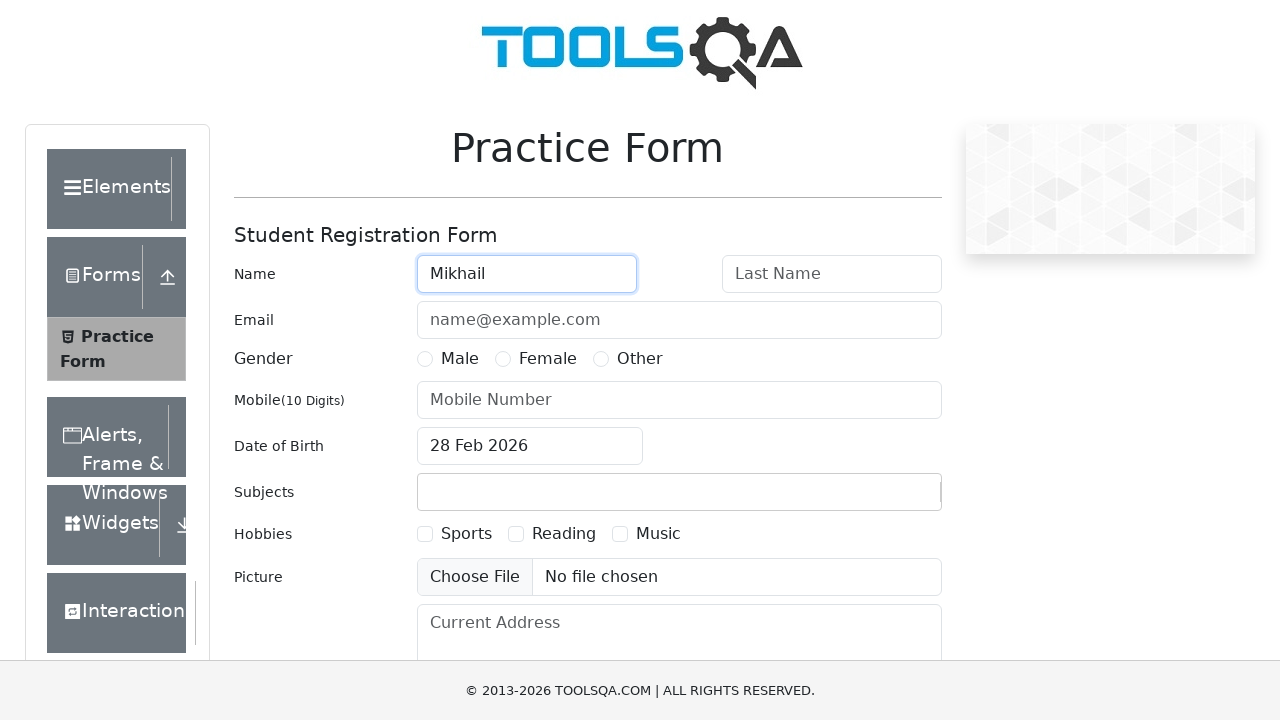

Filled last name field with 'Loginov' on #lastName
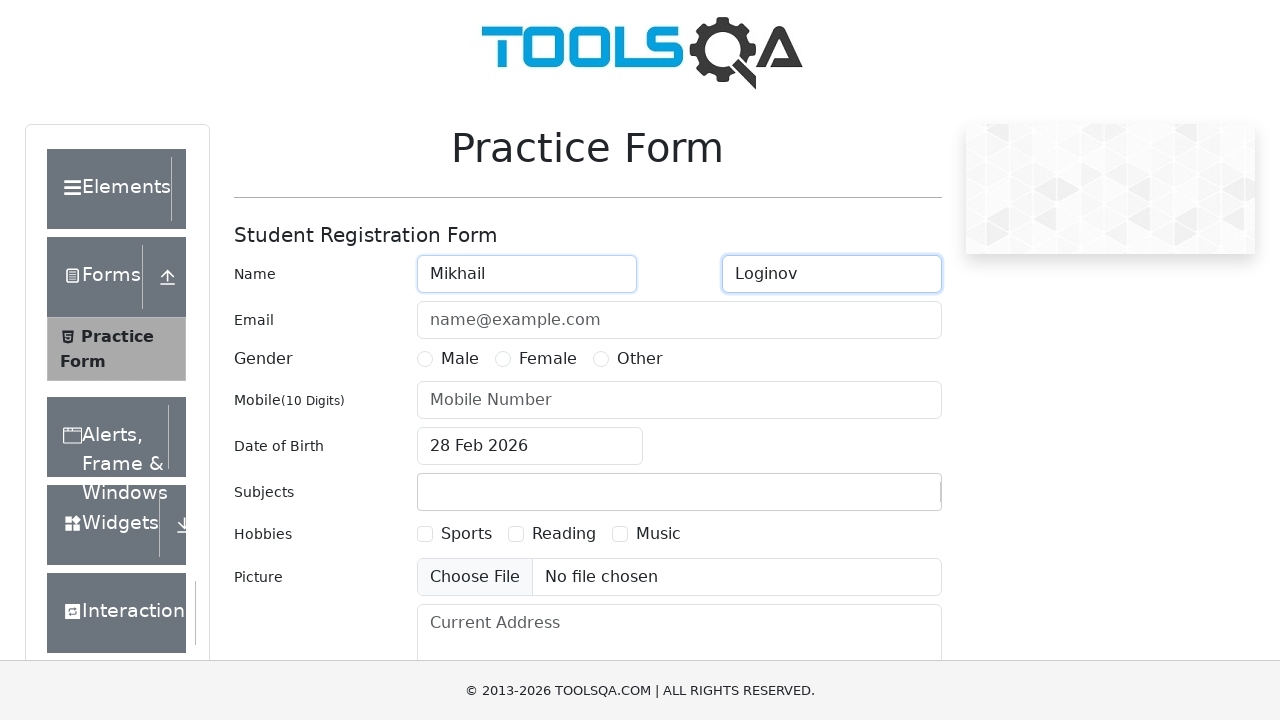

Filled email field with 'random@mail.ru' on #userEmail
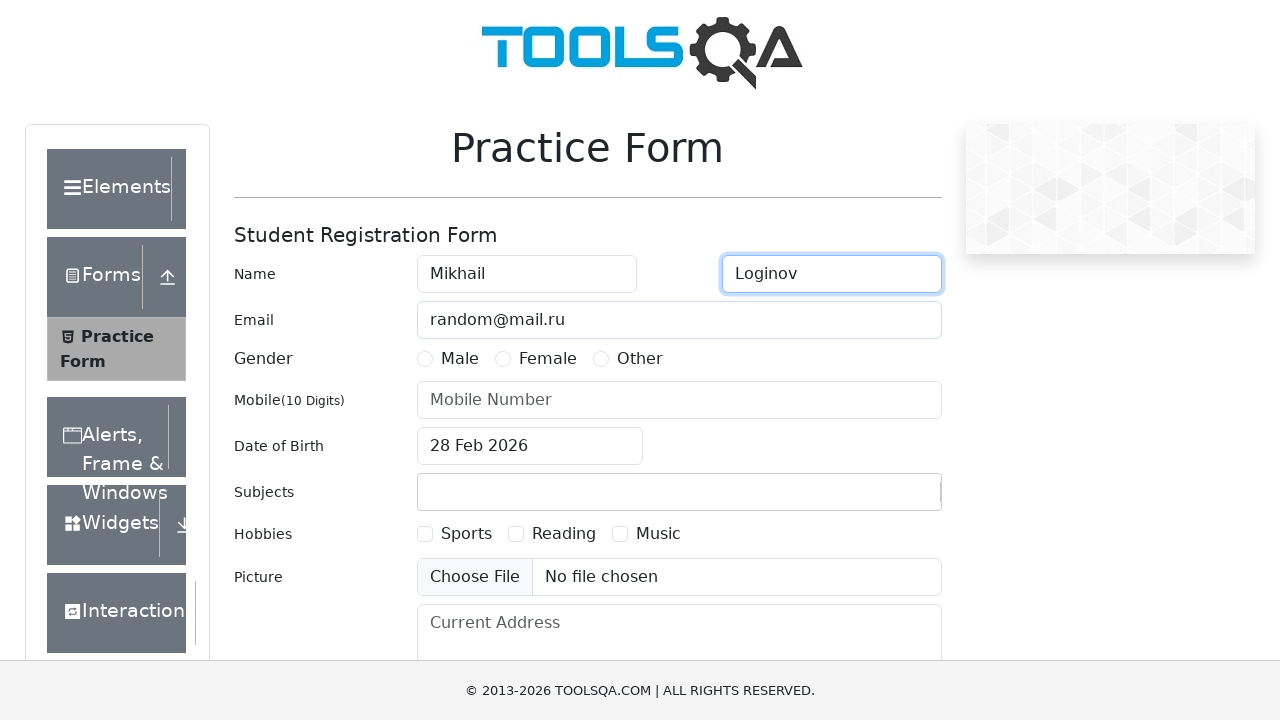

Selected Male gender option at (460, 359) on label[for='gender-radio-1']
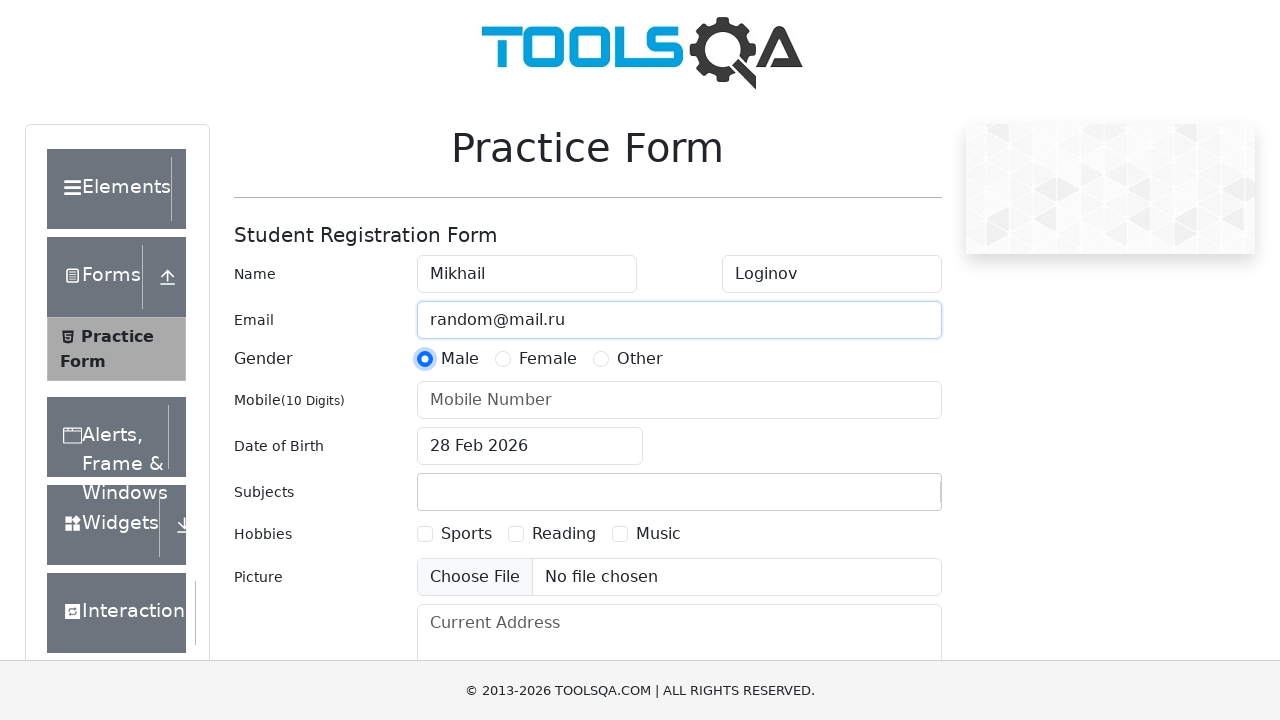

Filled phone number field with '1234567890' on #userNumber
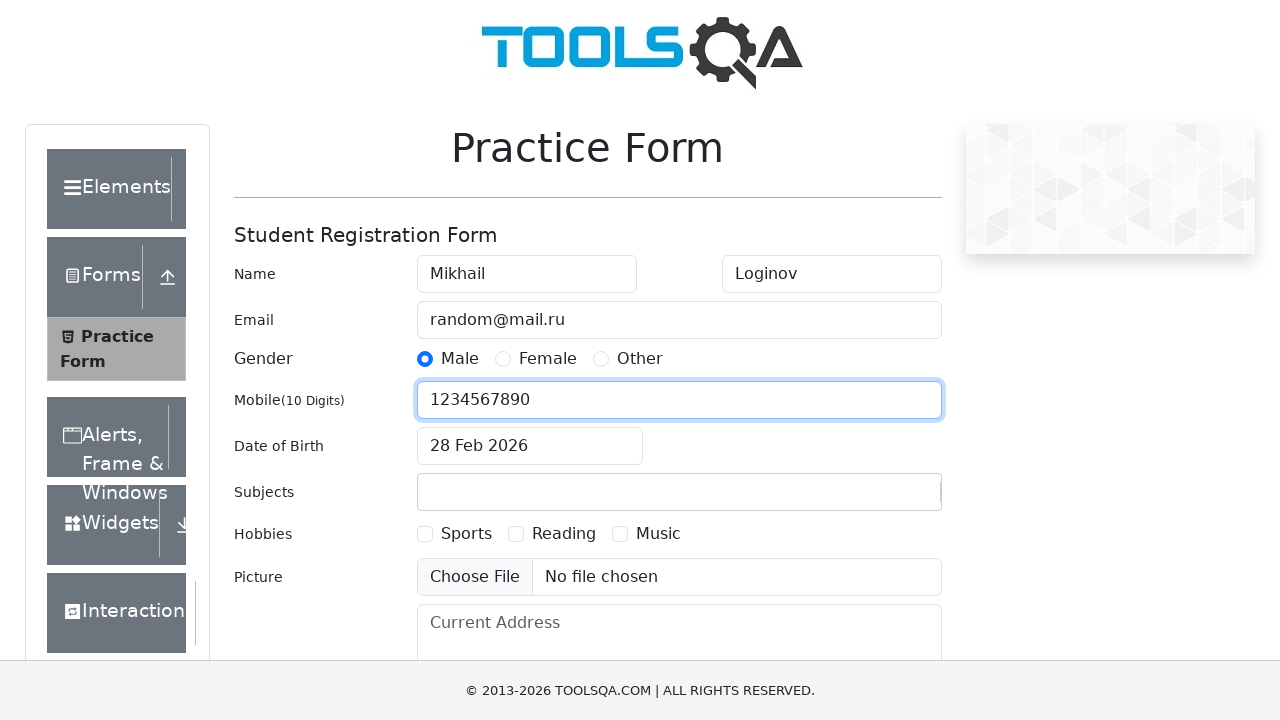

Clicked date of birth input to open date picker at (530, 446) on #dateOfBirthInput
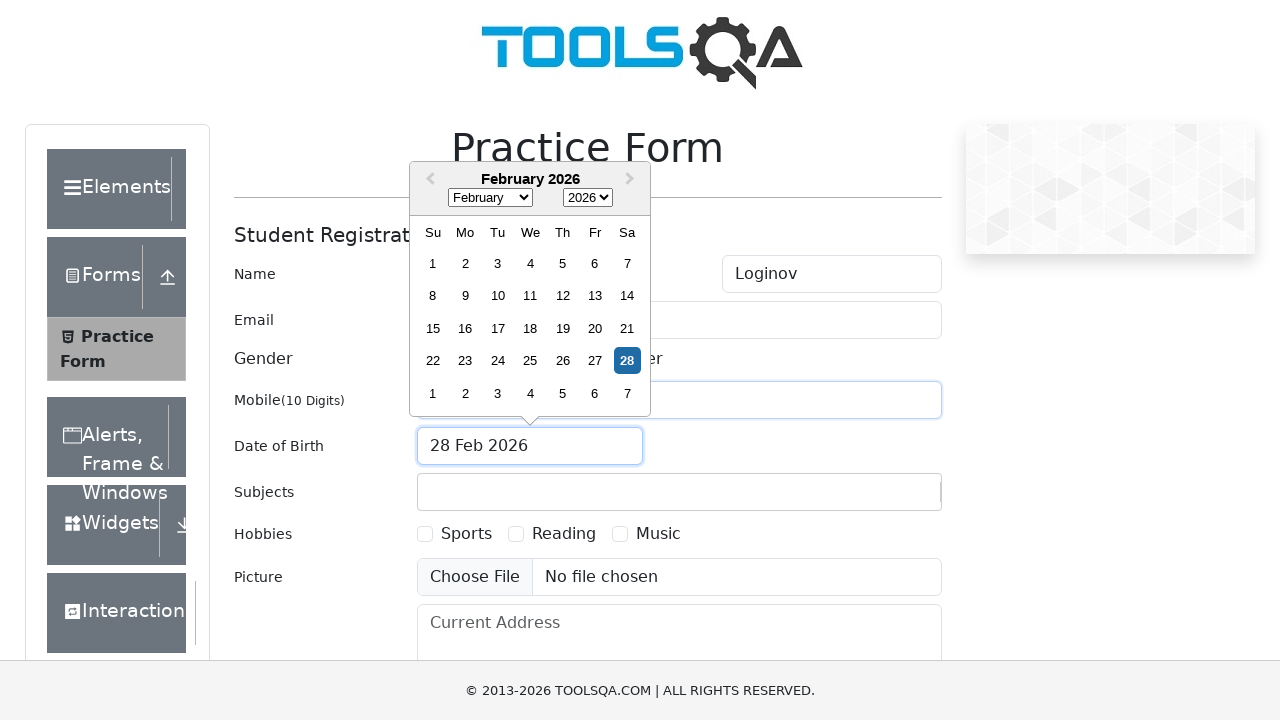

Selected March in date picker on .react-datepicker__month-select
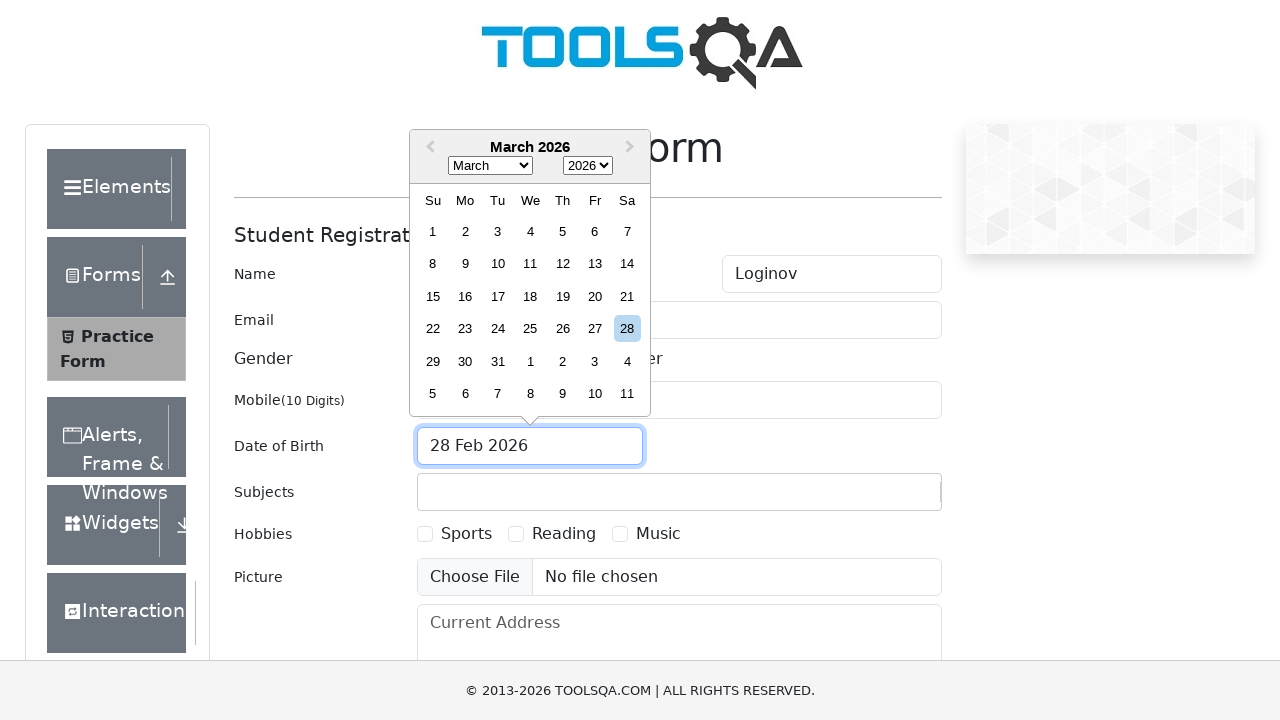

Selected year 1993 in date picker on .react-datepicker__year-select
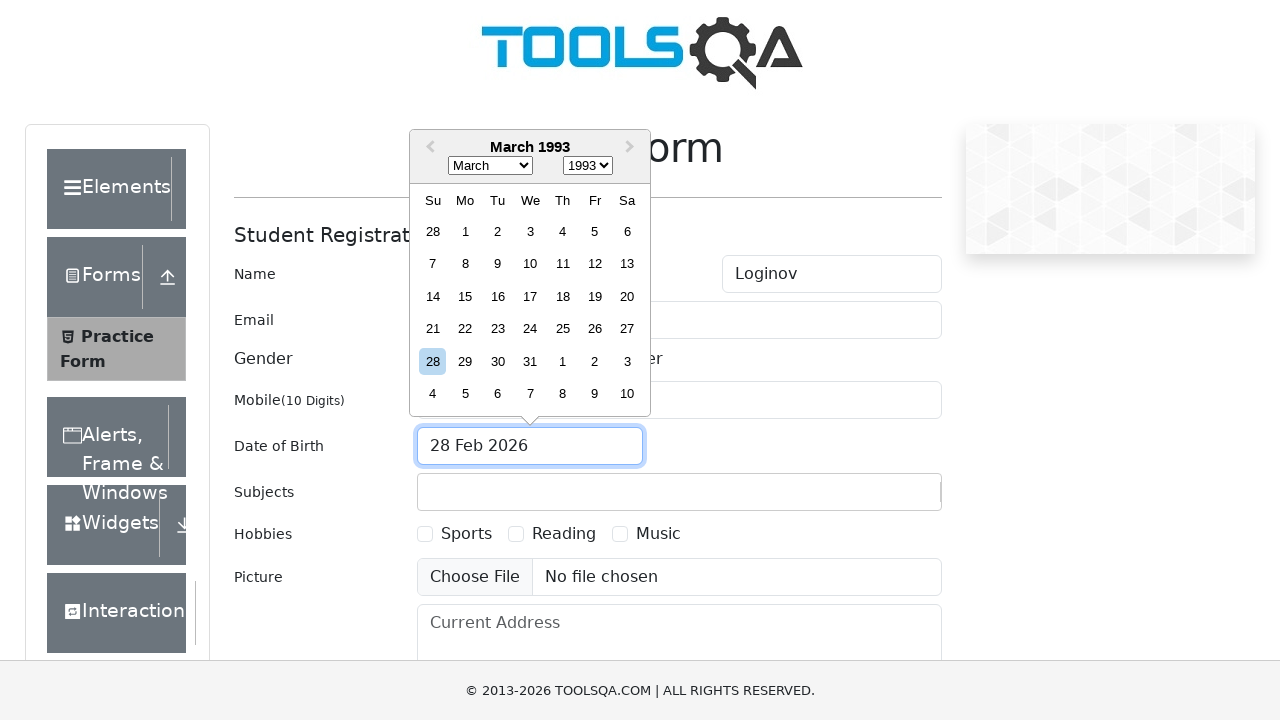

Selected day 16 in date picker (03/16/1993) at (498, 296) on .react-datepicker__day--016:not(.react-datepicker__day--outside-month)
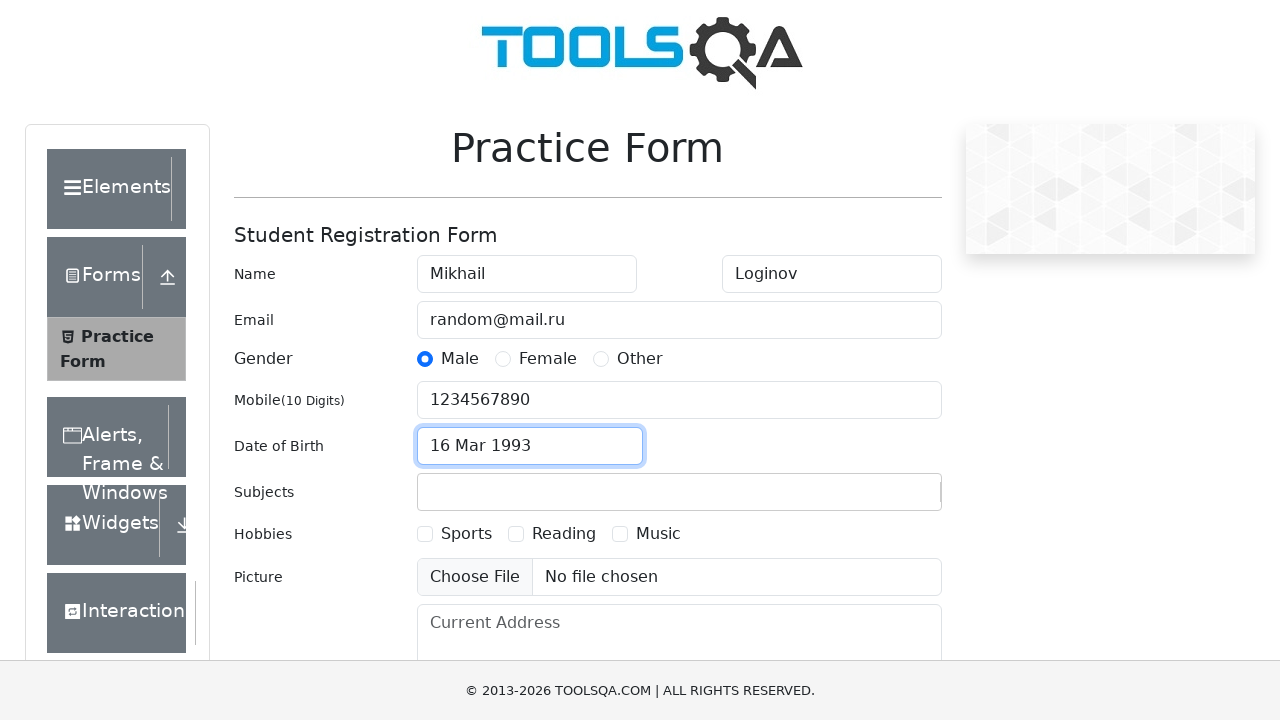

Filled subjects input field with 'Math' on #subjectsInput
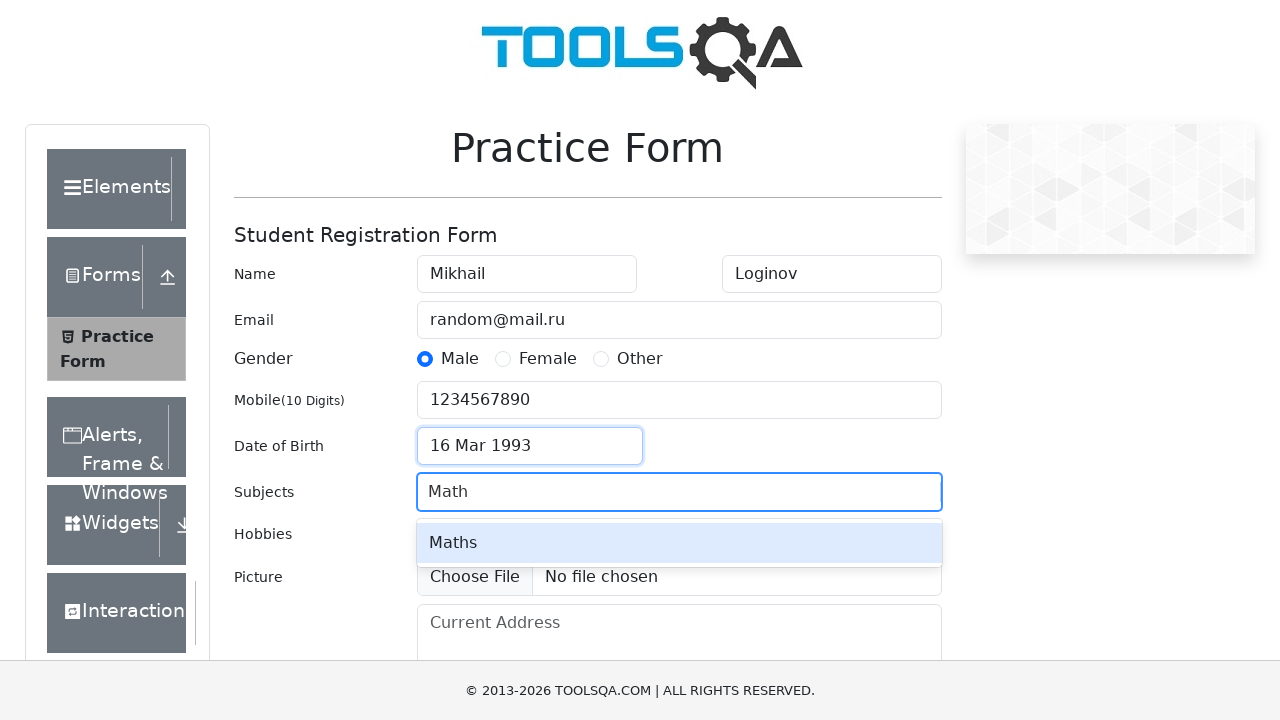

Pressed Enter to add Math as a subject on #subjectsInput
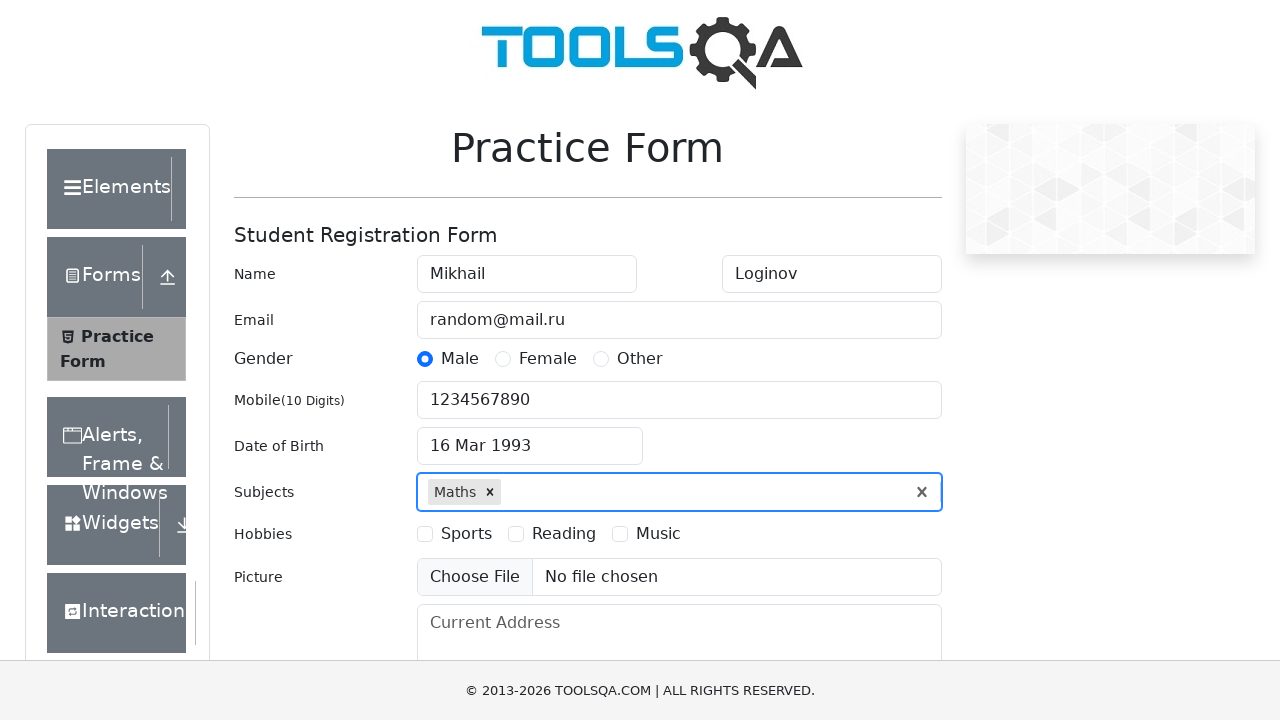

Filled subjects input field with 'English' on #subjectsInput
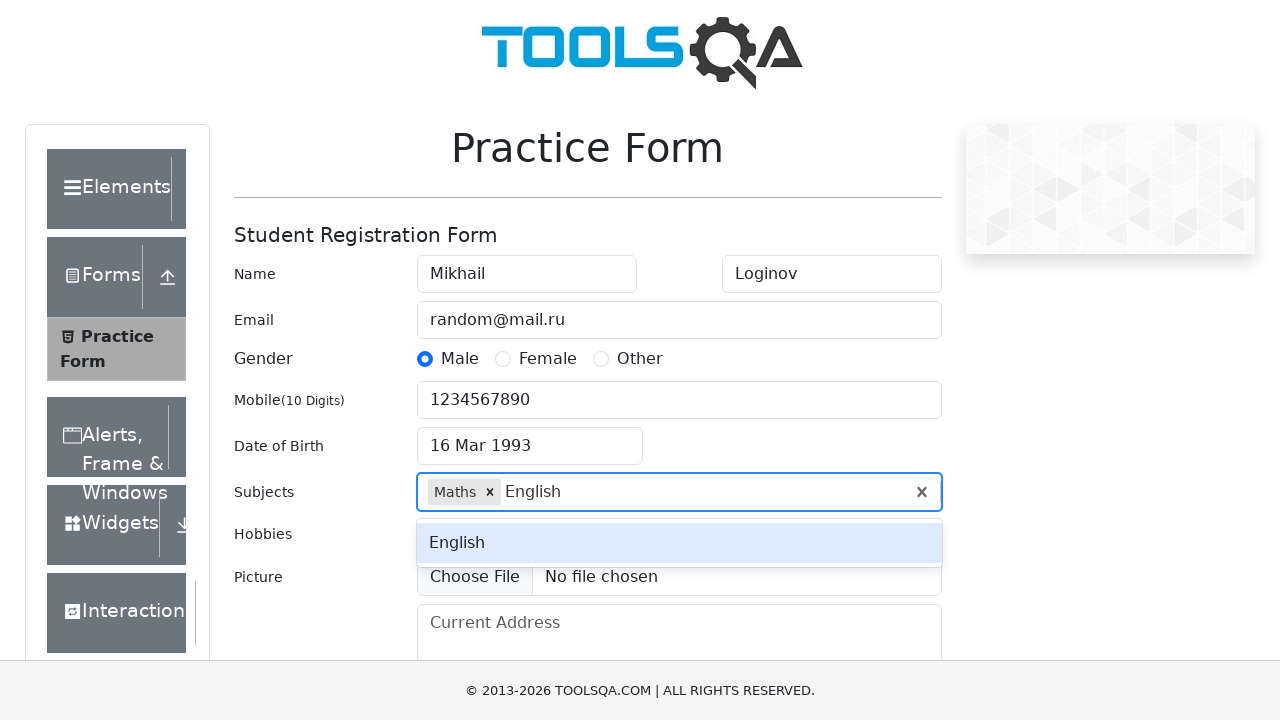

Pressed Enter to add English as a subject on #subjectsInput
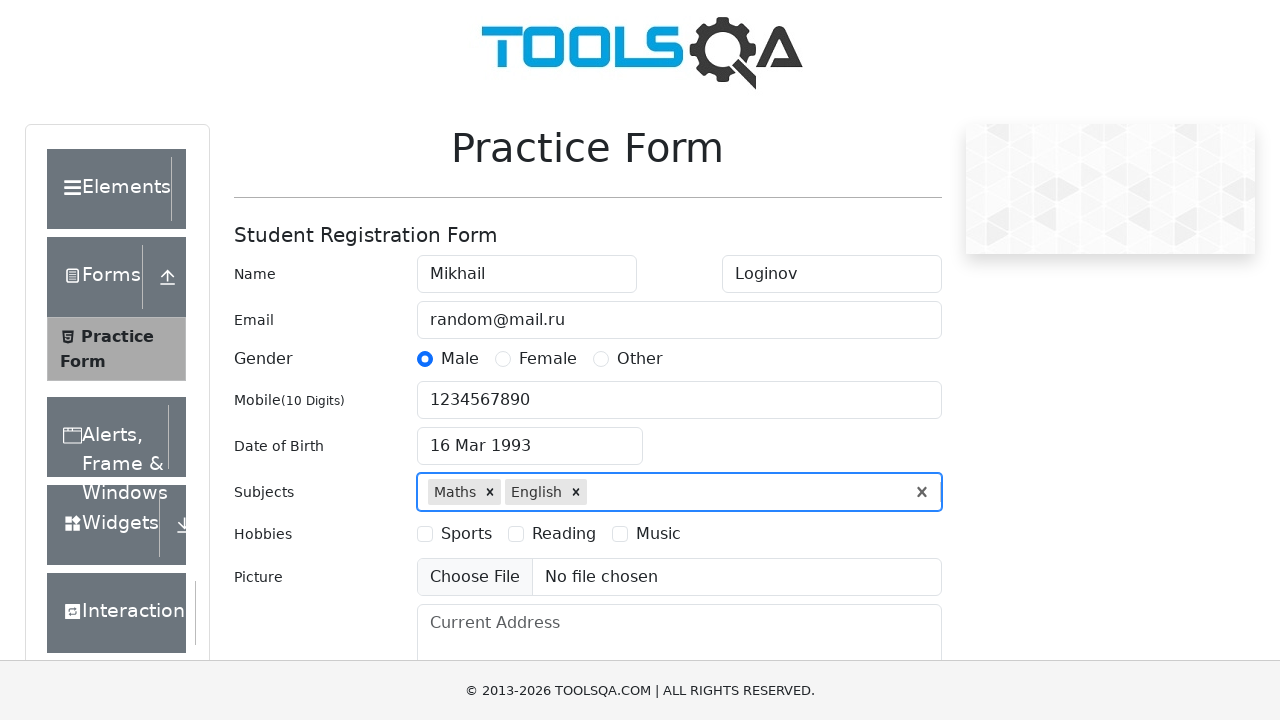

Located 3 hobby checkboxes
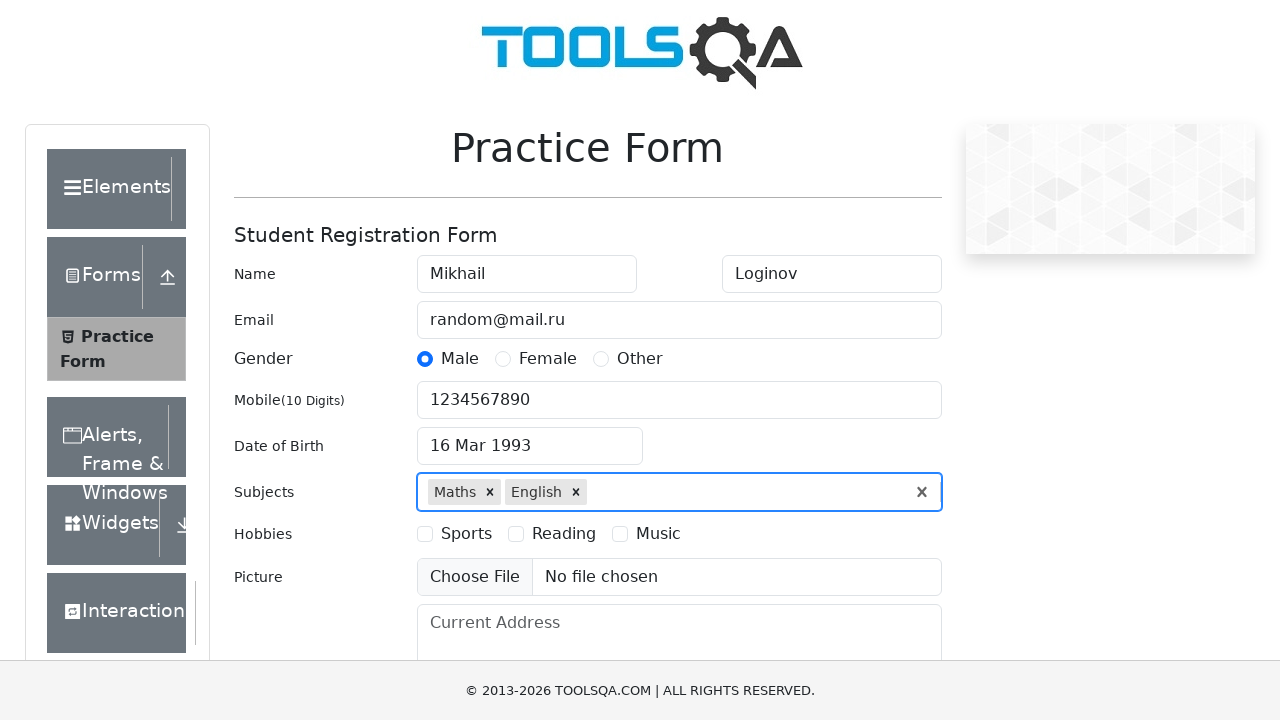

Clicked hobby checkbox 1 of 3 at (466, 534) on label[for*='hobbies-checkbox'] >> nth=0
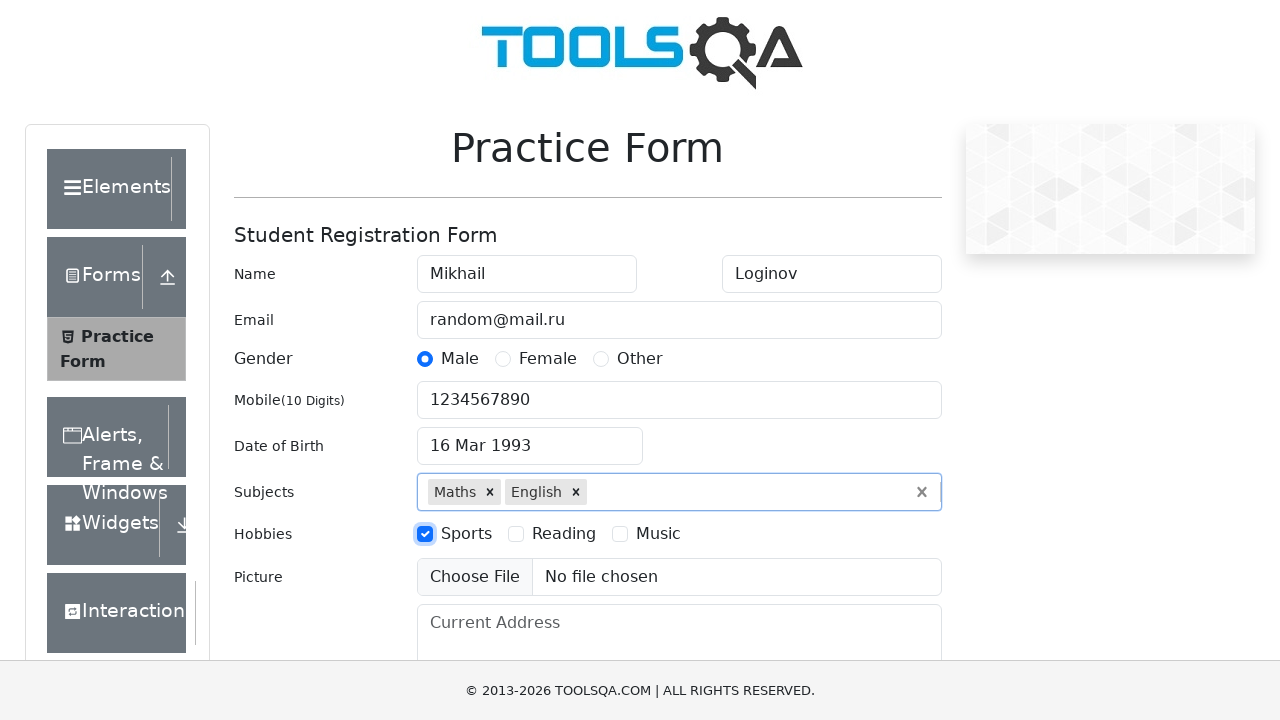

Clicked hobby checkbox 2 of 3 at (564, 534) on label[for*='hobbies-checkbox'] >> nth=1
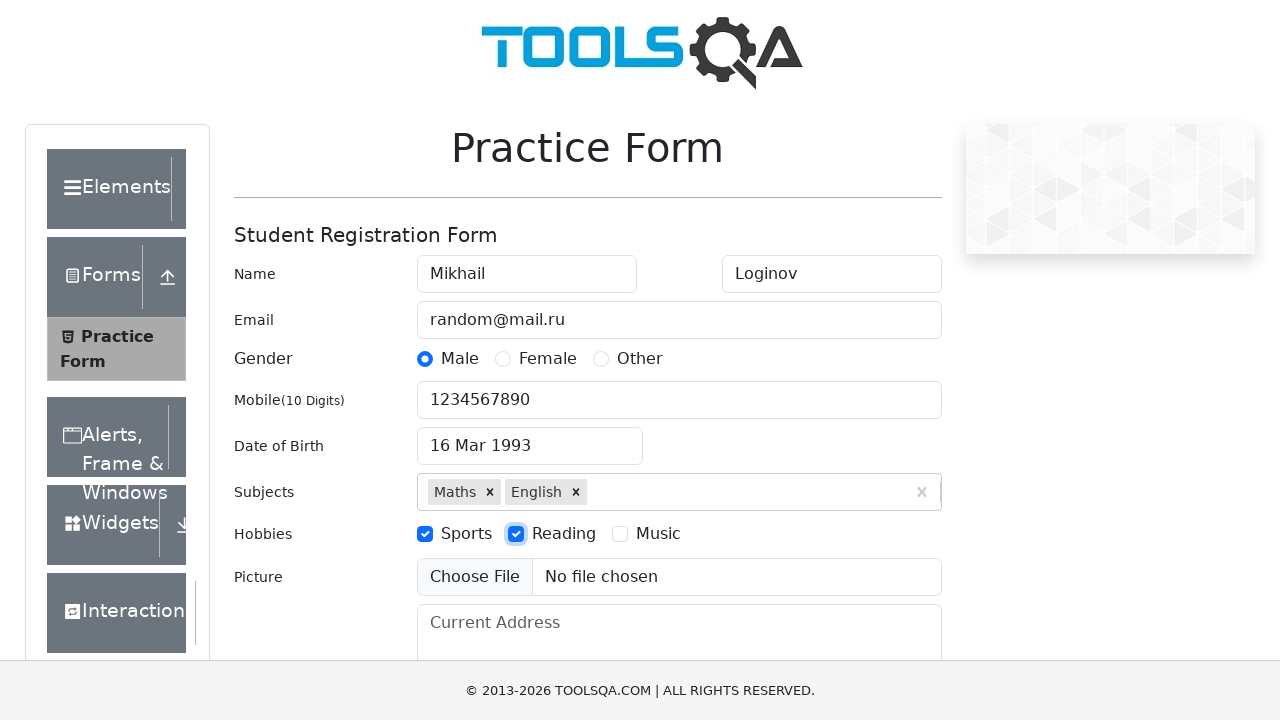

Clicked hobby checkbox 3 of 3 at (658, 534) on label[for*='hobbies-checkbox'] >> nth=2
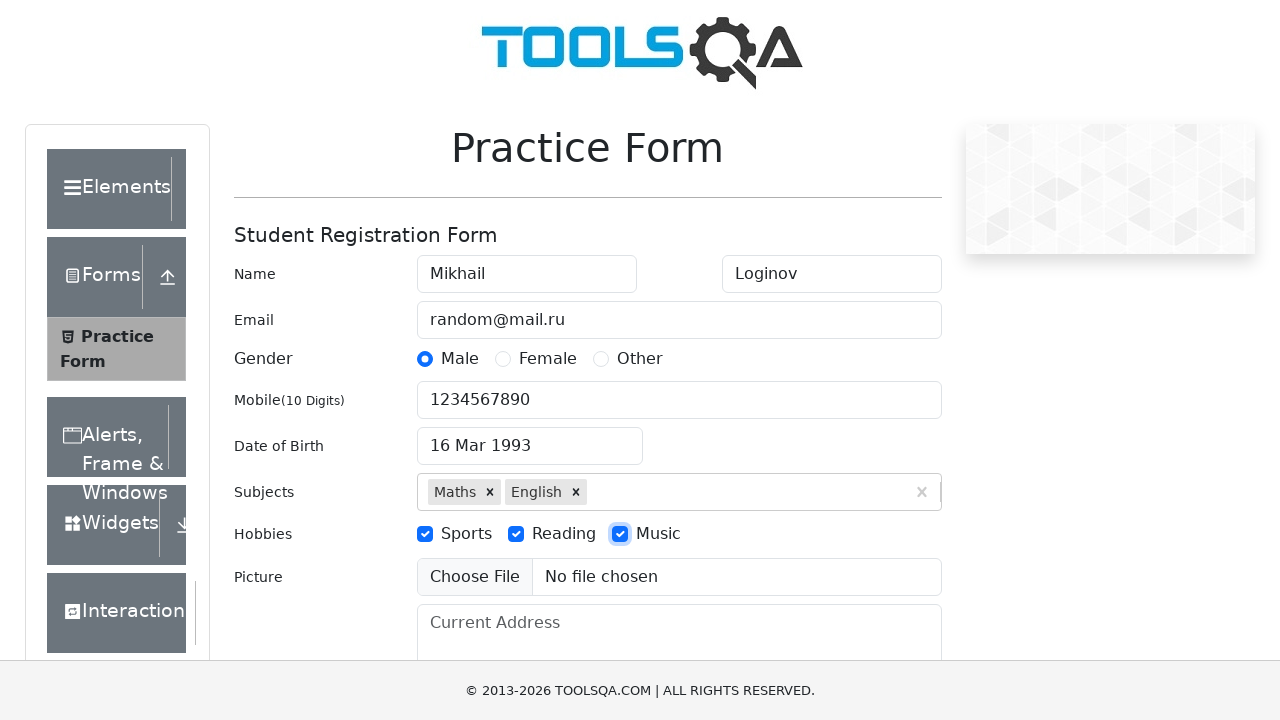

Filled current address field with 'Saint-Pee' on textarea[placeholder='Current Address']
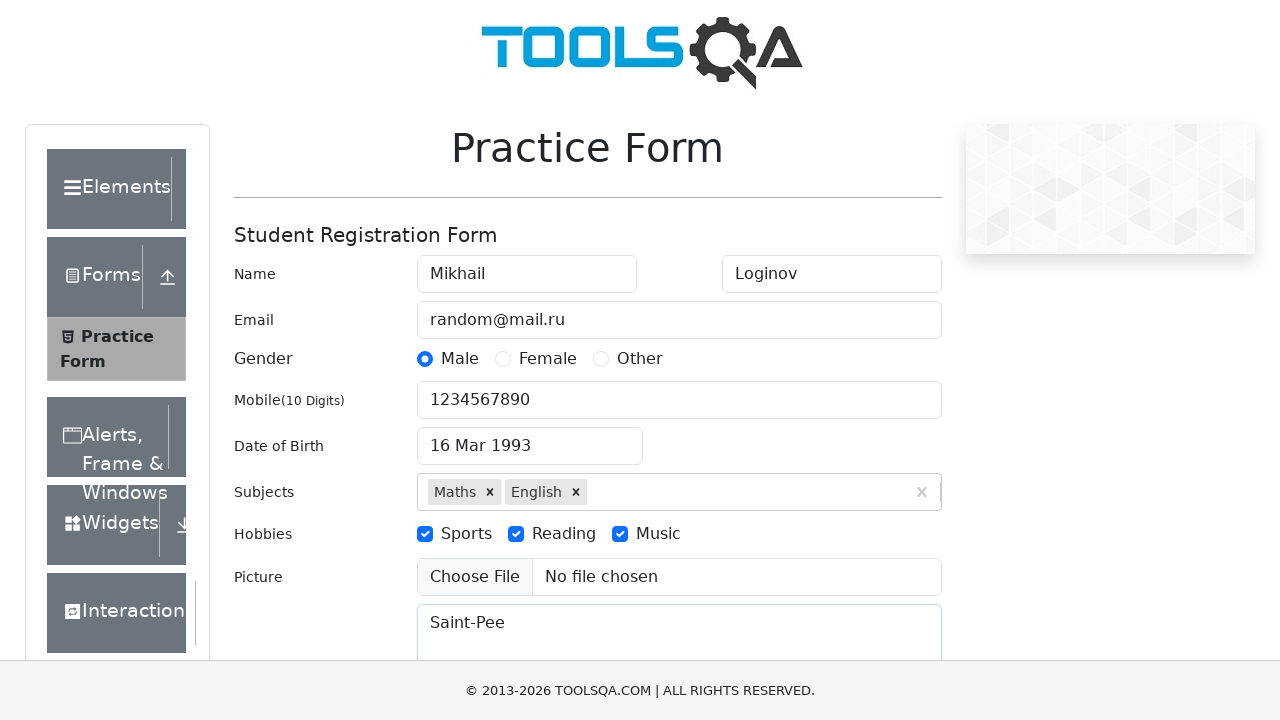

Filled state input field with 'NCR' on #react-select-3-input
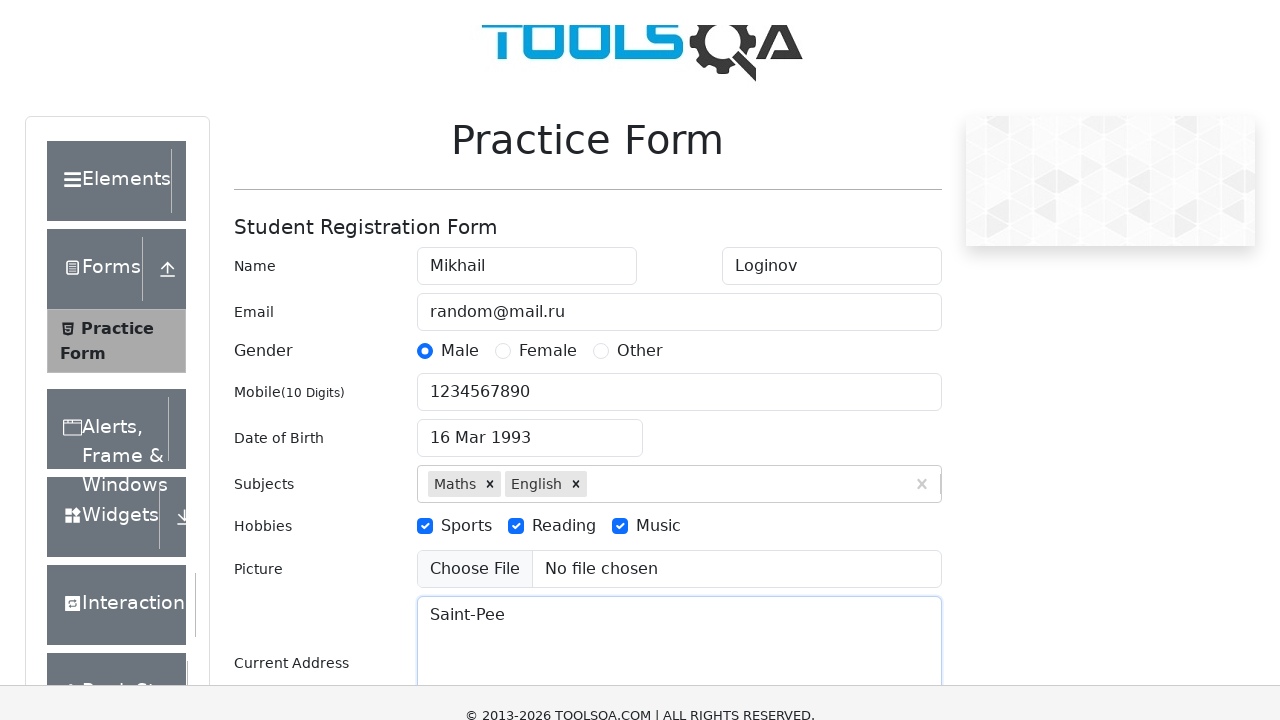

Pressed Enter to select NCR as state on #react-select-3-input
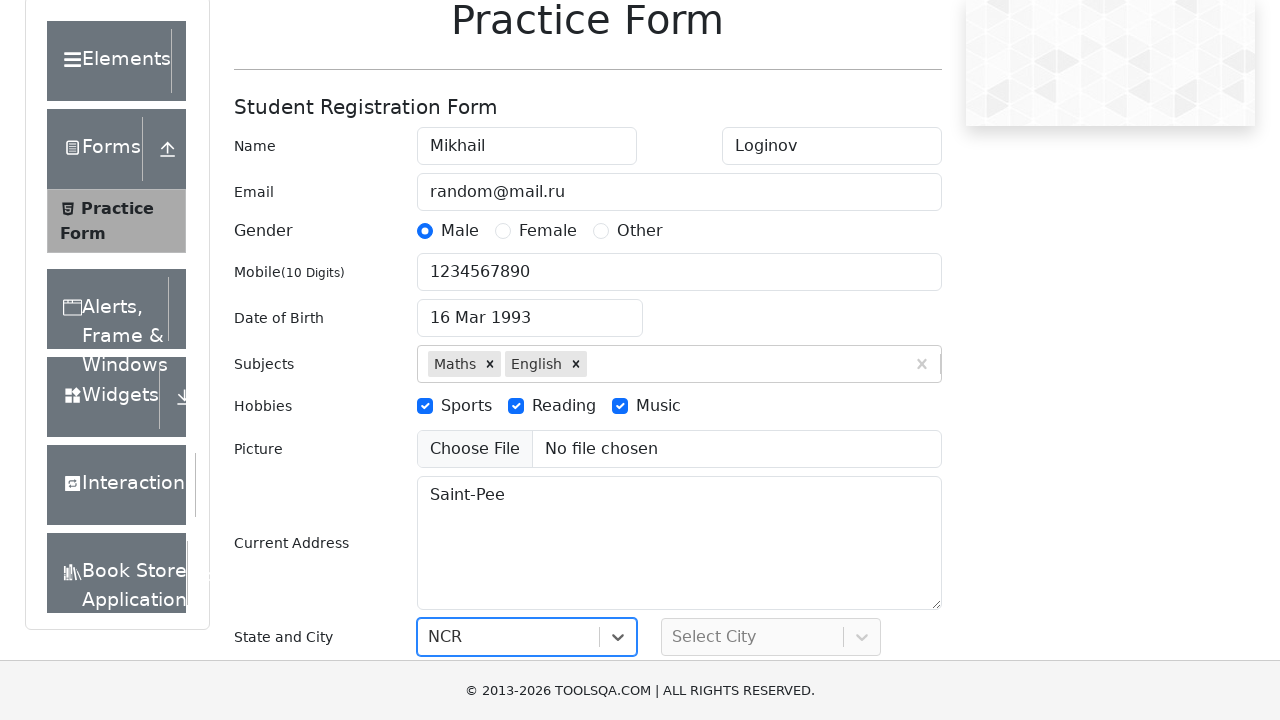

Filled city input field with 'Delhi' on #react-select-4-input
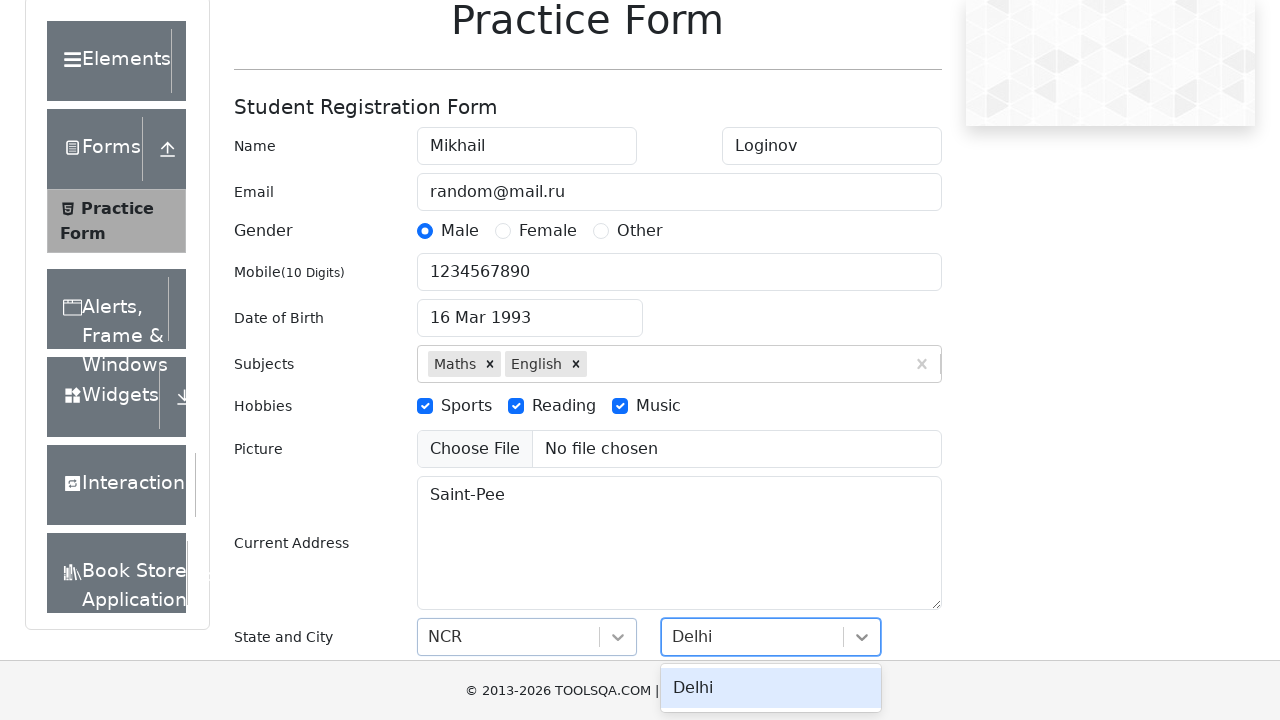

Pressed Enter to select Delhi as city on #react-select-4-input
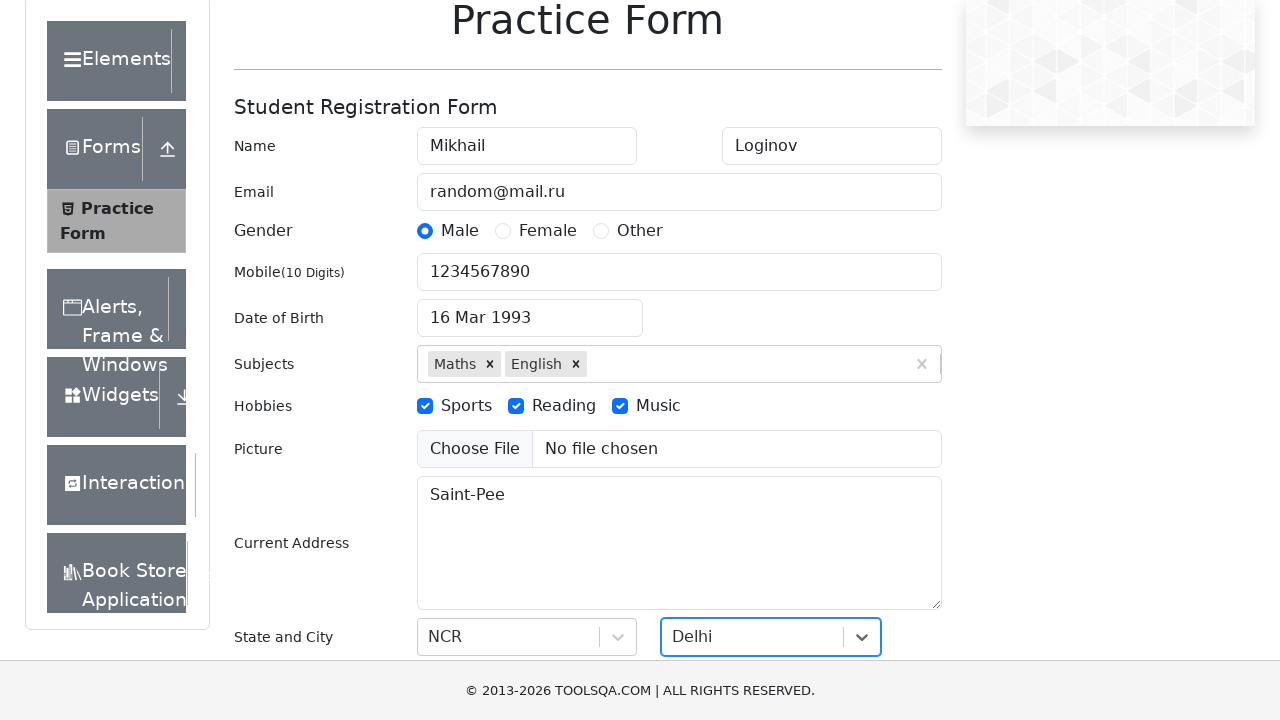

Clicked submit button to submit the form at (885, 499) on #submit
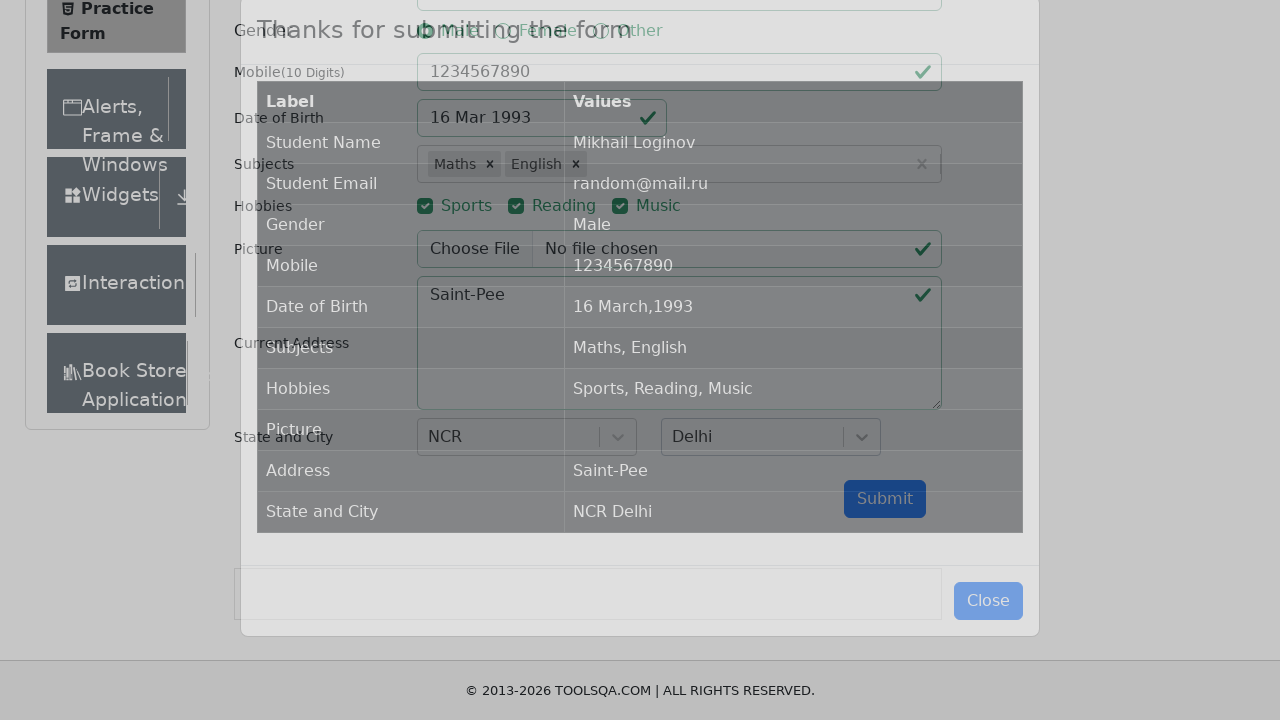

Verified submission confirmation message appeared
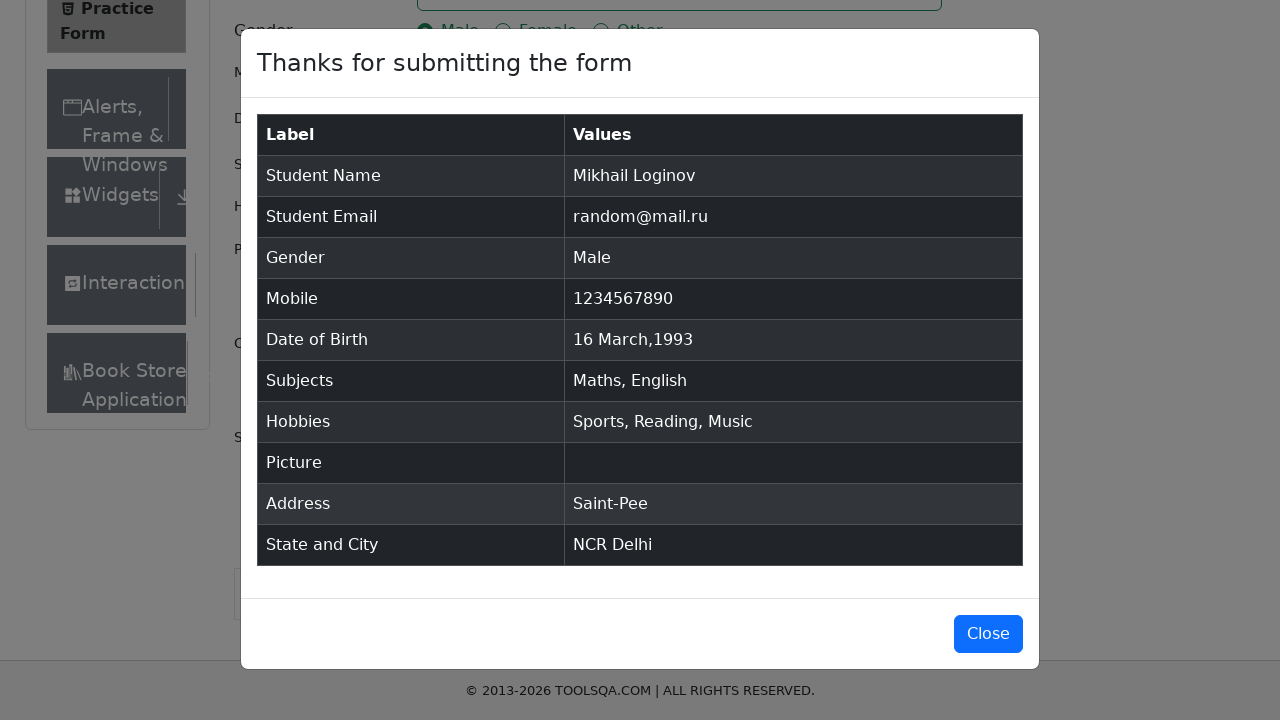

Verified full name 'Mikhail Loginov' appears in confirmation
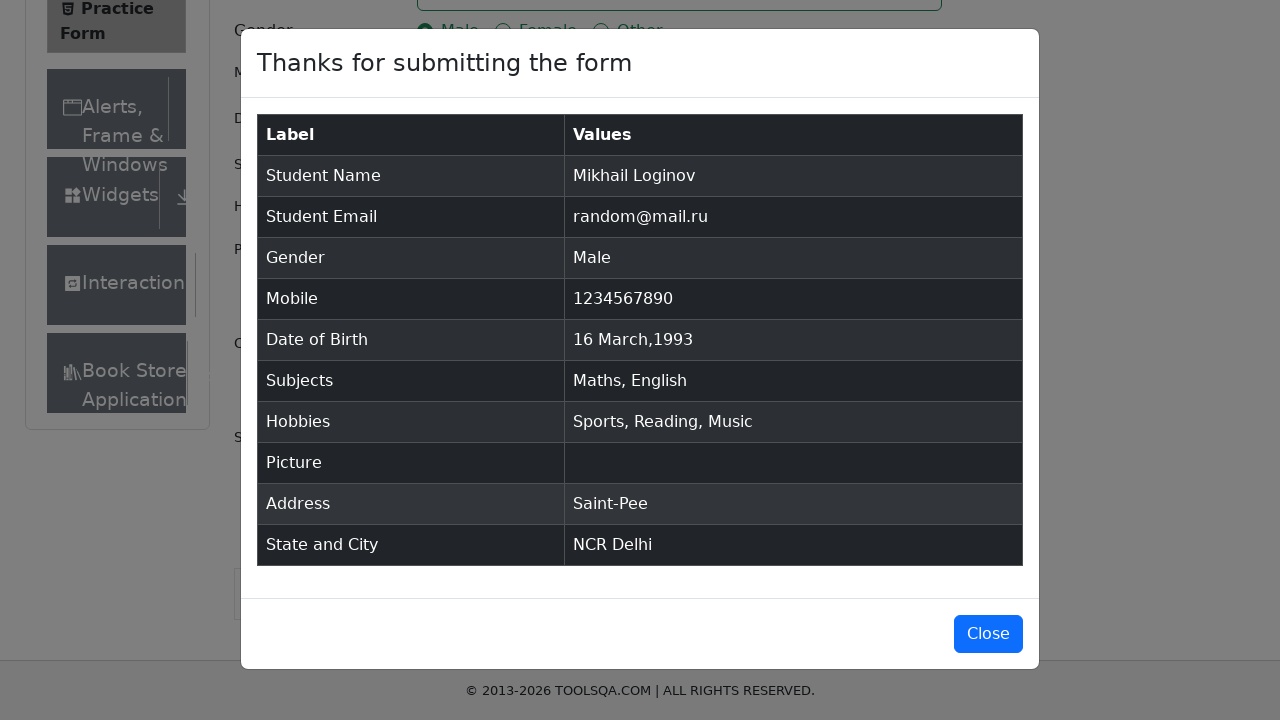

Verified email 'random@mail.ru' appears in confirmation
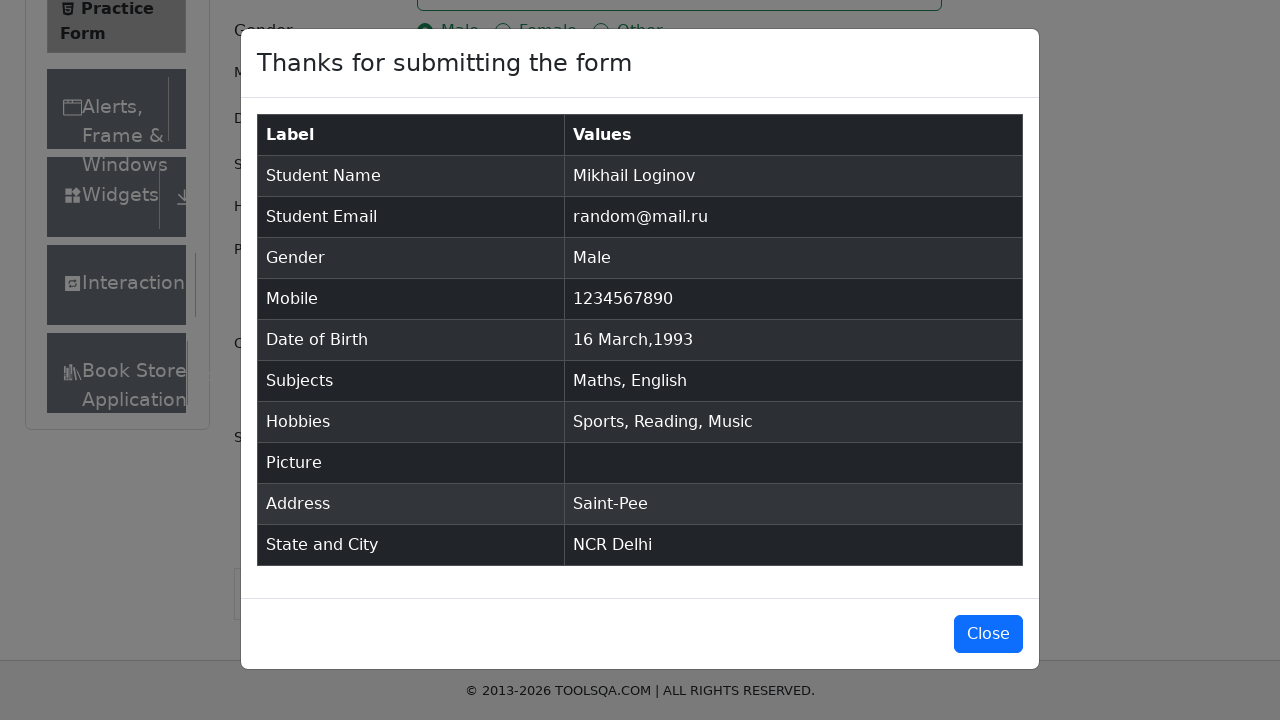

Verified phone number '1234567890' appears in confirmation
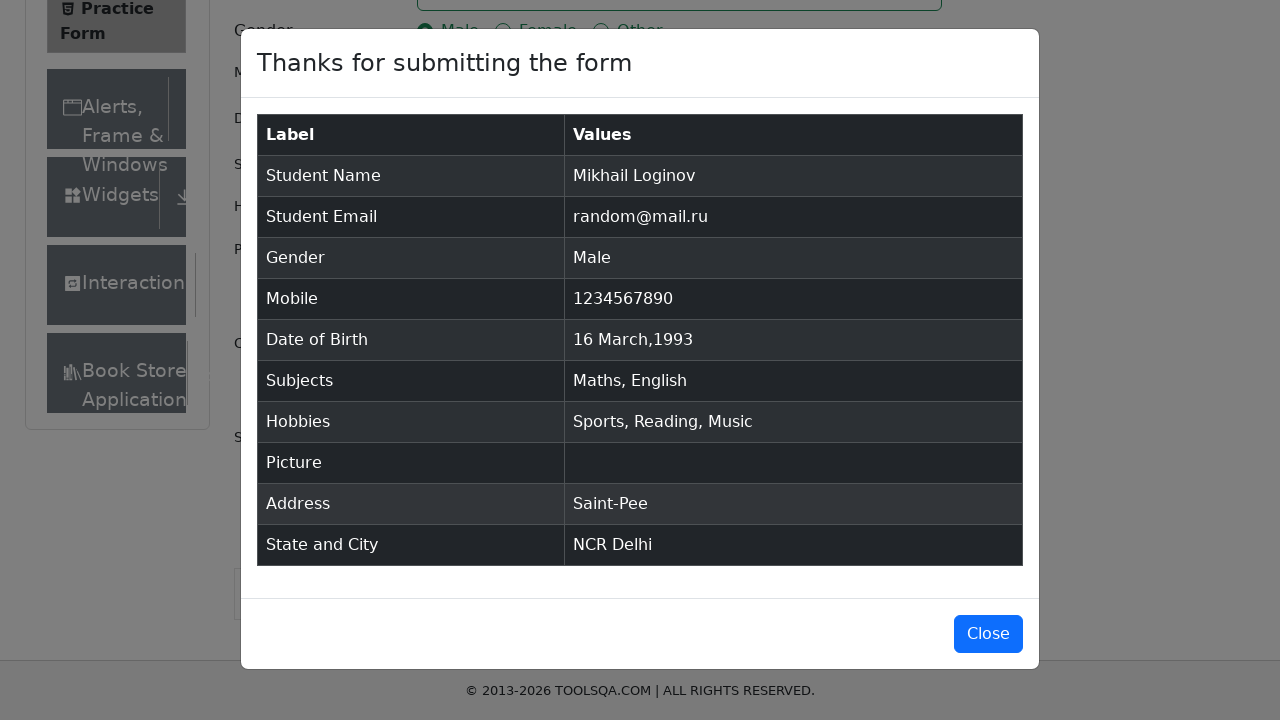

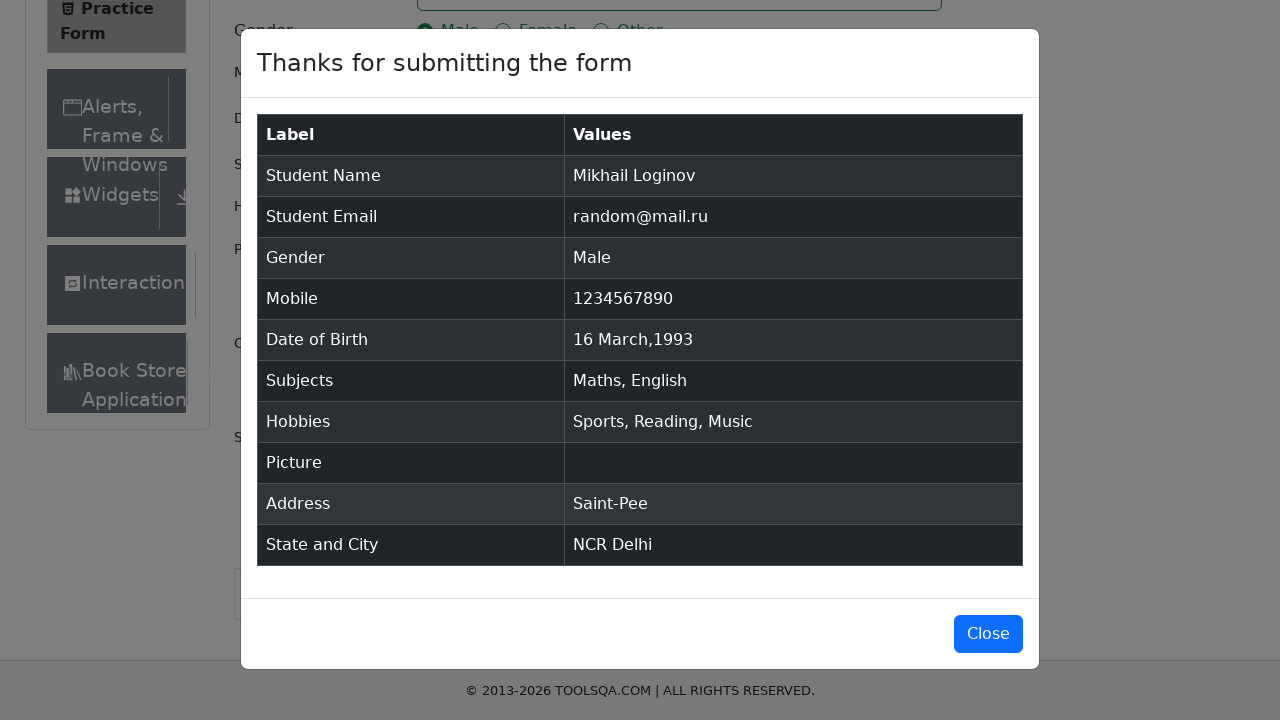